Tests accepting a delayed JavaScript alert that appears after a timer

Starting URL: https://demoqa.com/alerts

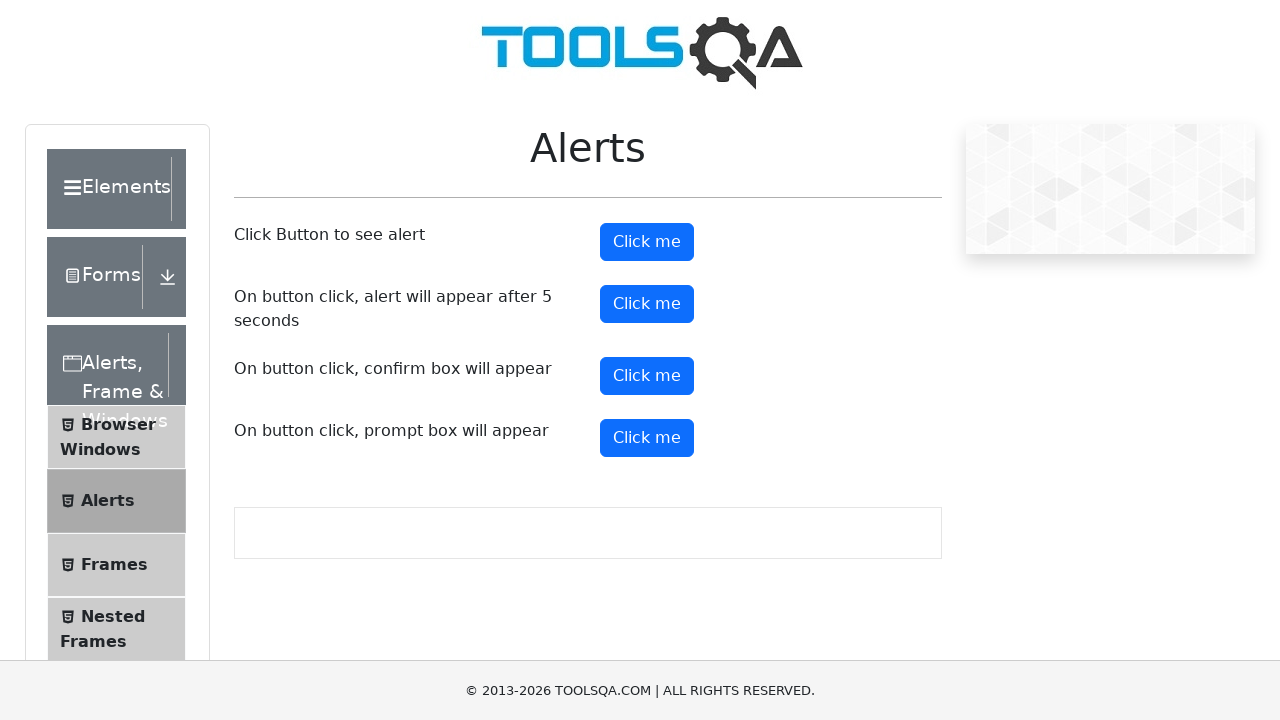

Set up dialog handler to automatically accept alerts
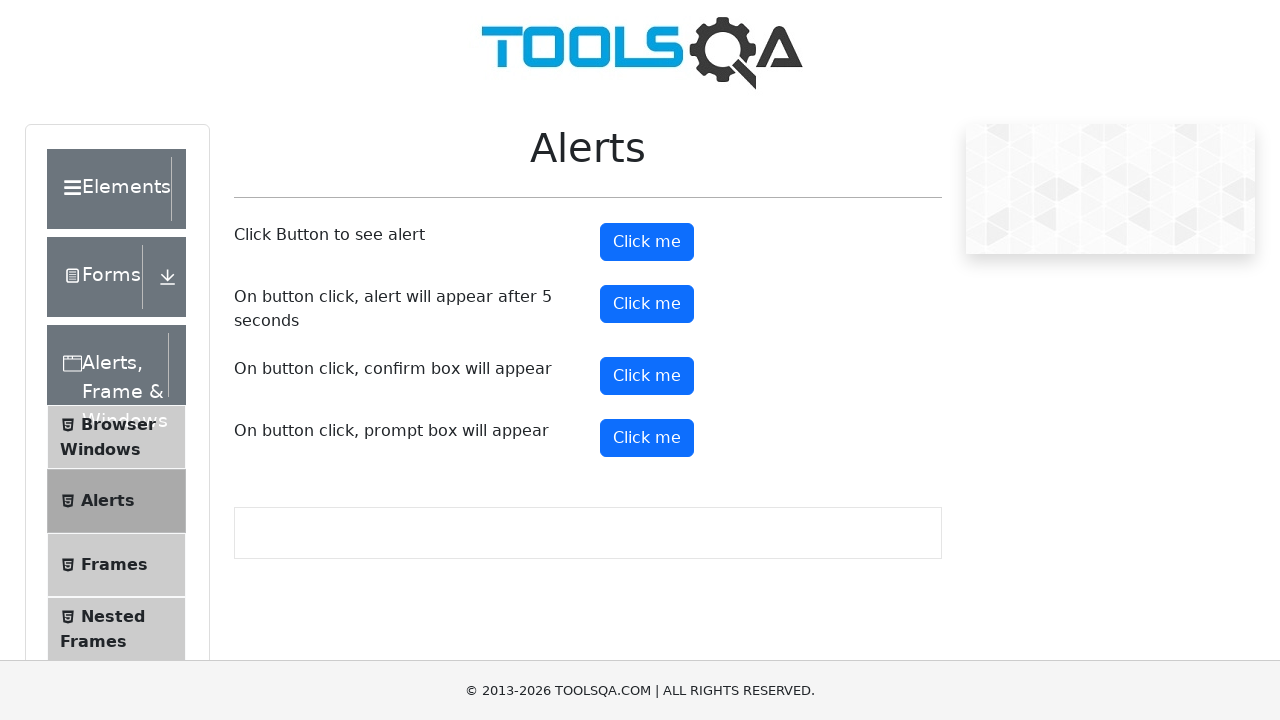

Clicked the timer alert button to trigger delayed alert at (647, 304) on #timerAlertButton
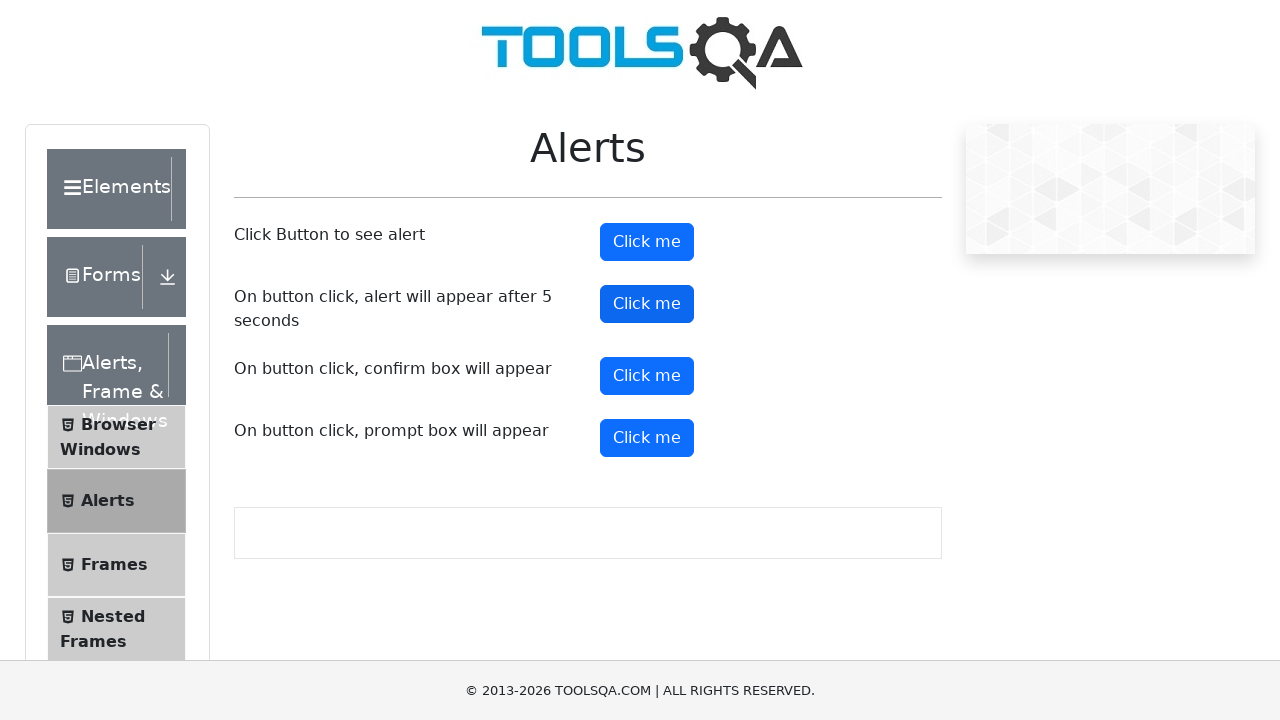

Waited for timer alert to appear and be accepted, button remains displayed
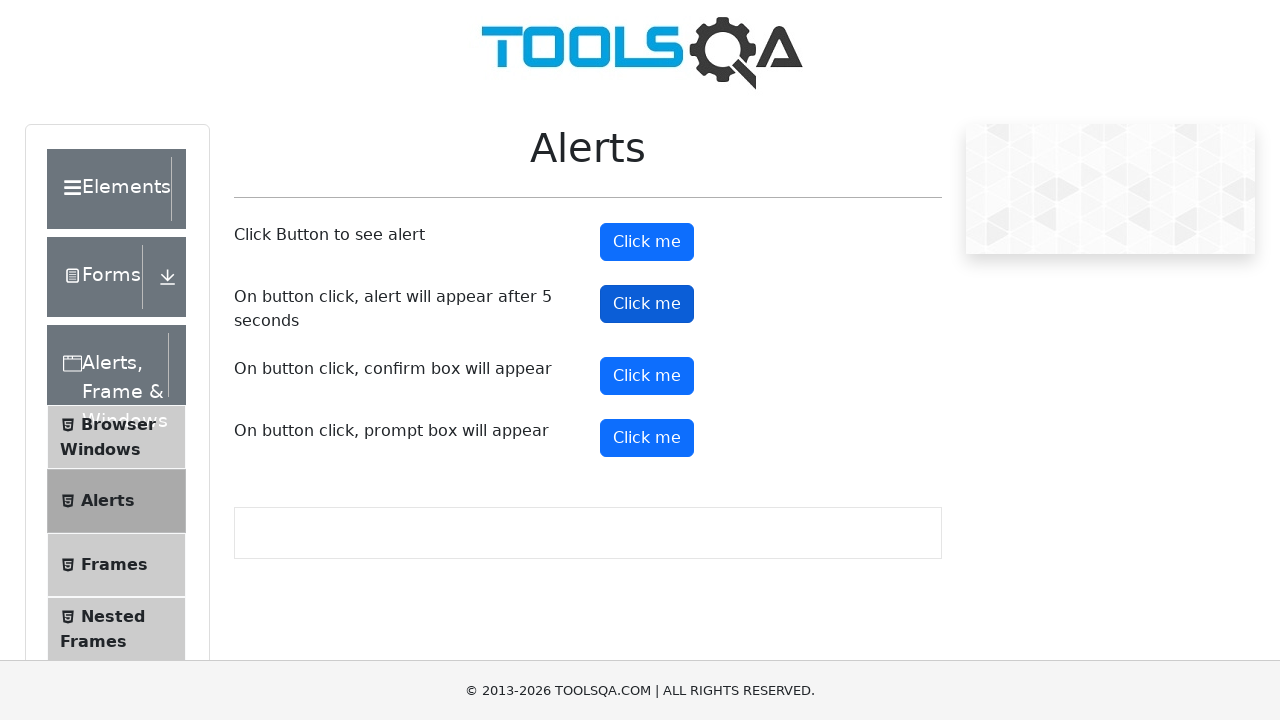

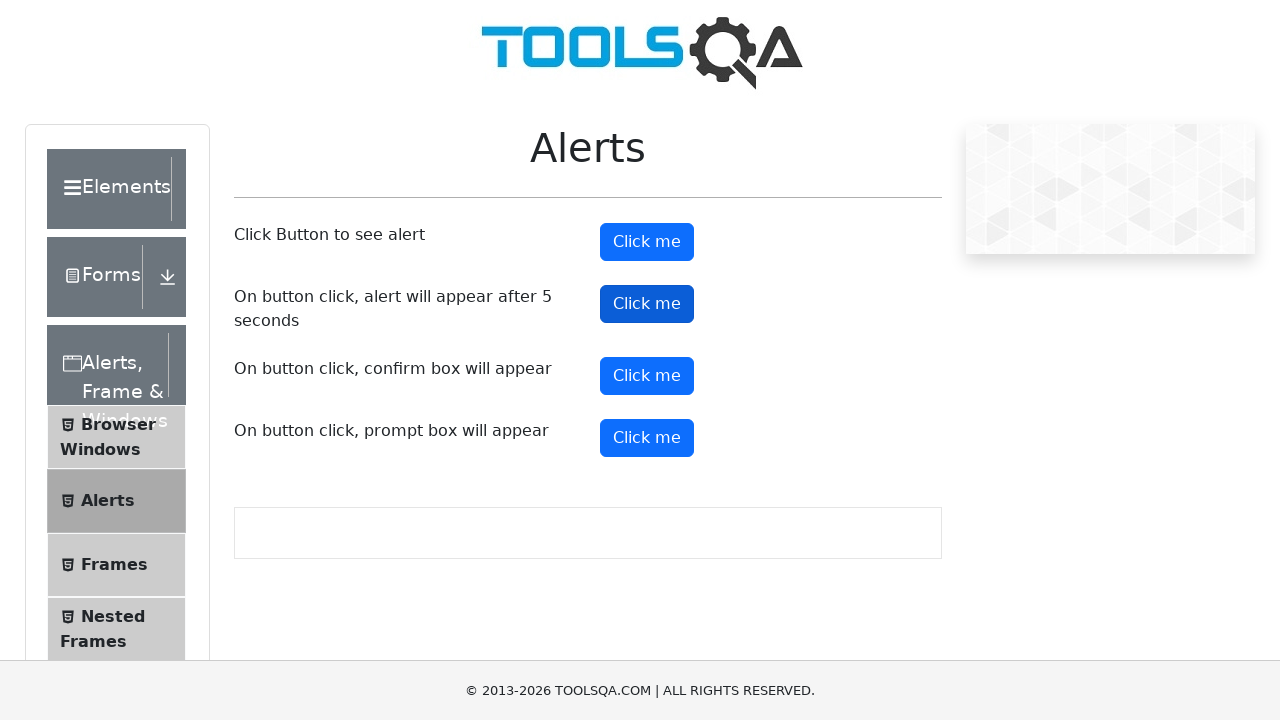